Tests a web form by entering text in a text box and clicking the submit button, then verifies the success message is displayed

Starting URL: https://www.selenium.dev/selenium/web/web-form.html

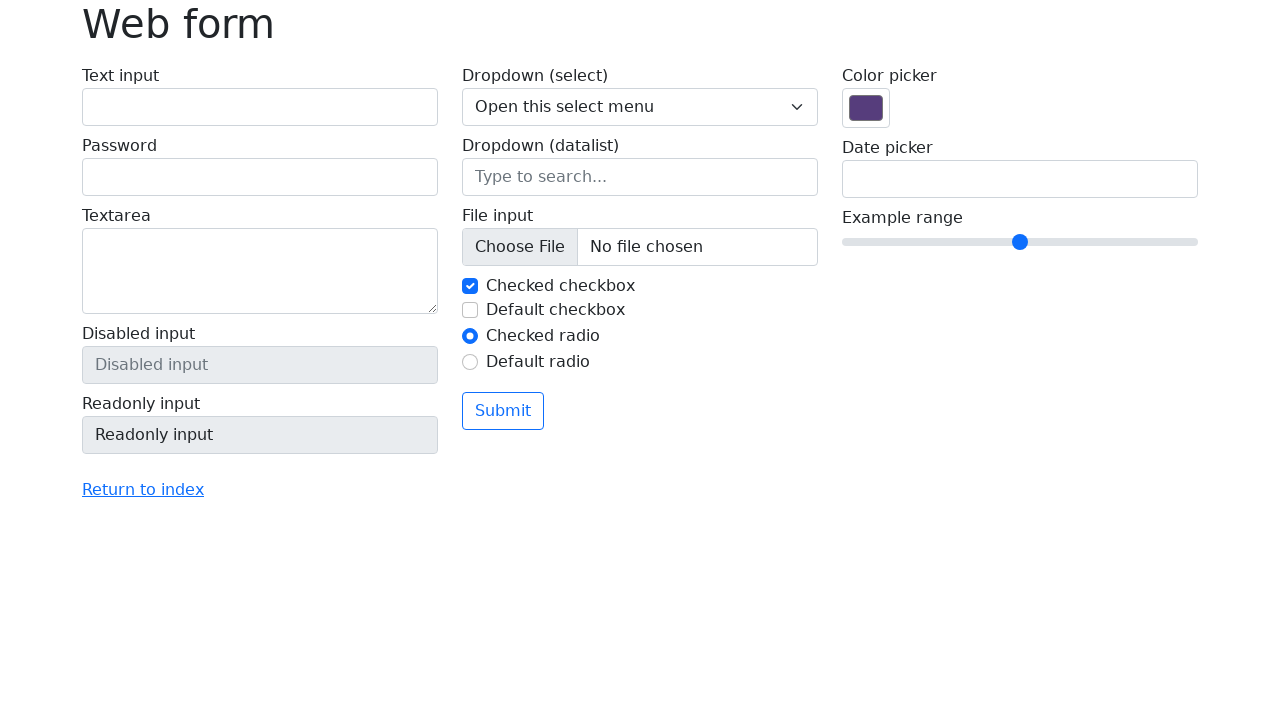

Verified page title is 'Web form'
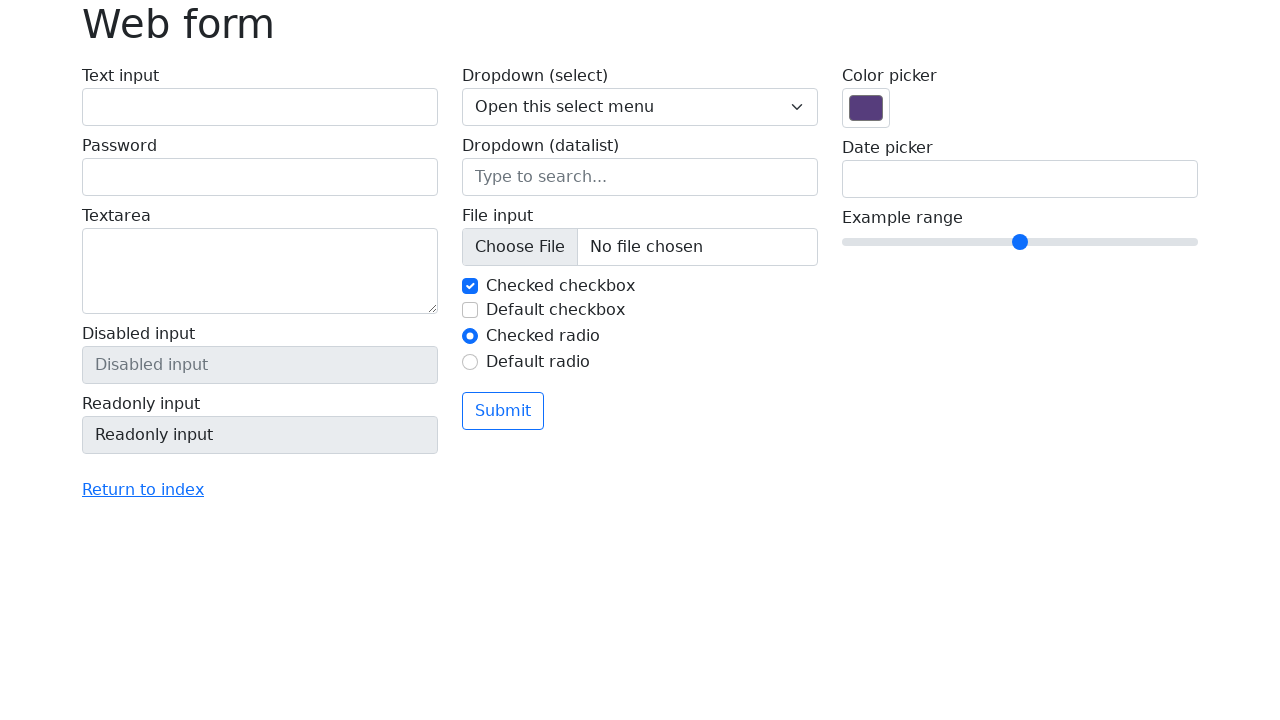

Filled text box with 'Selenium' on input[name='my-text']
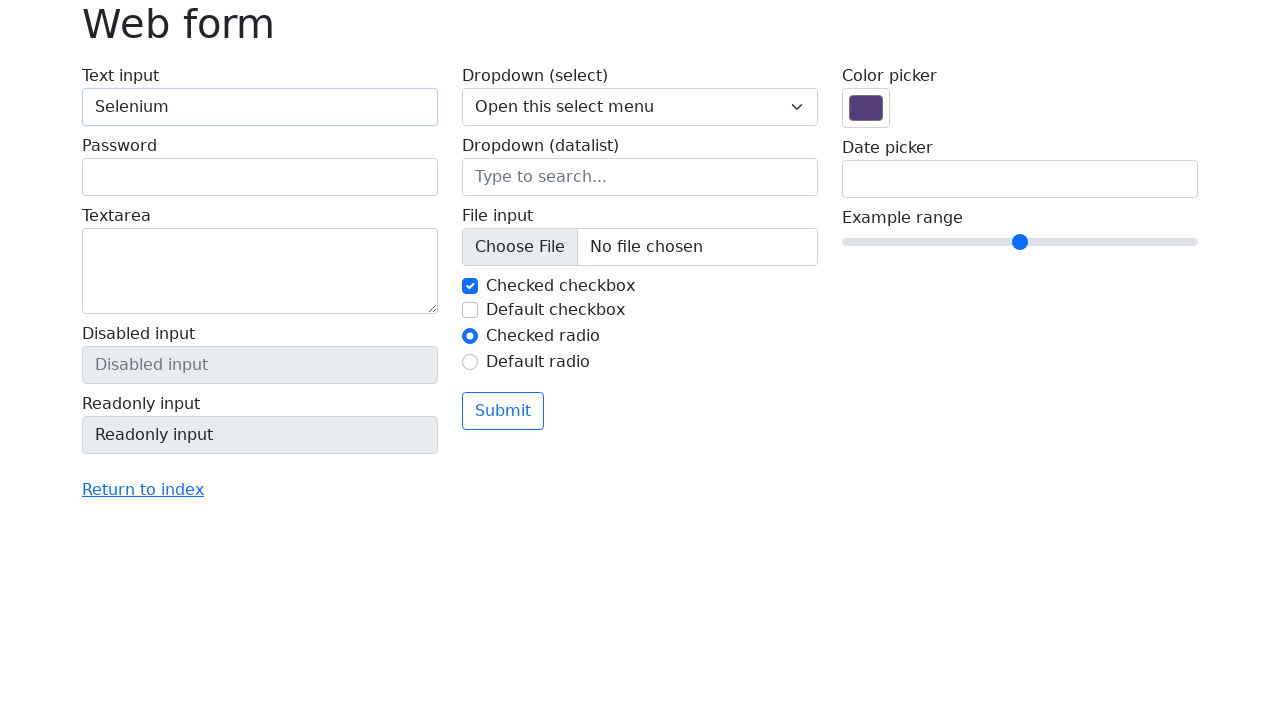

Clicked submit button at (503, 411) on button
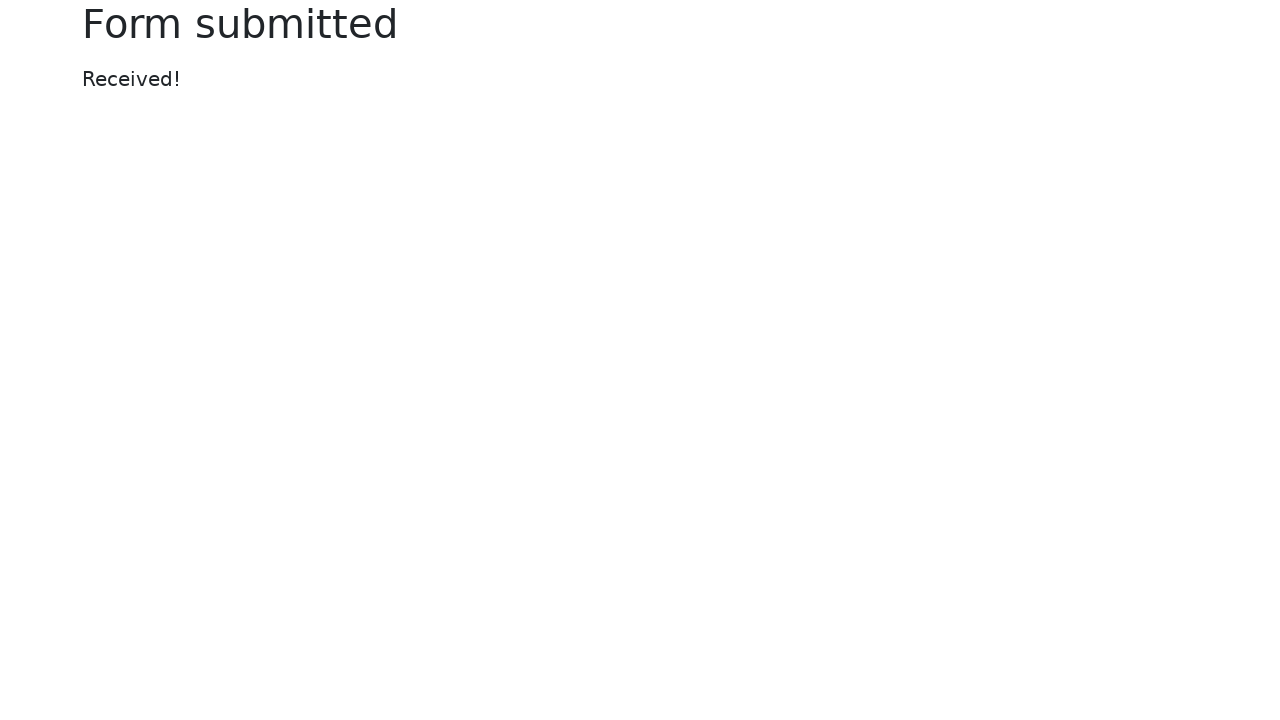

Success message element loaded
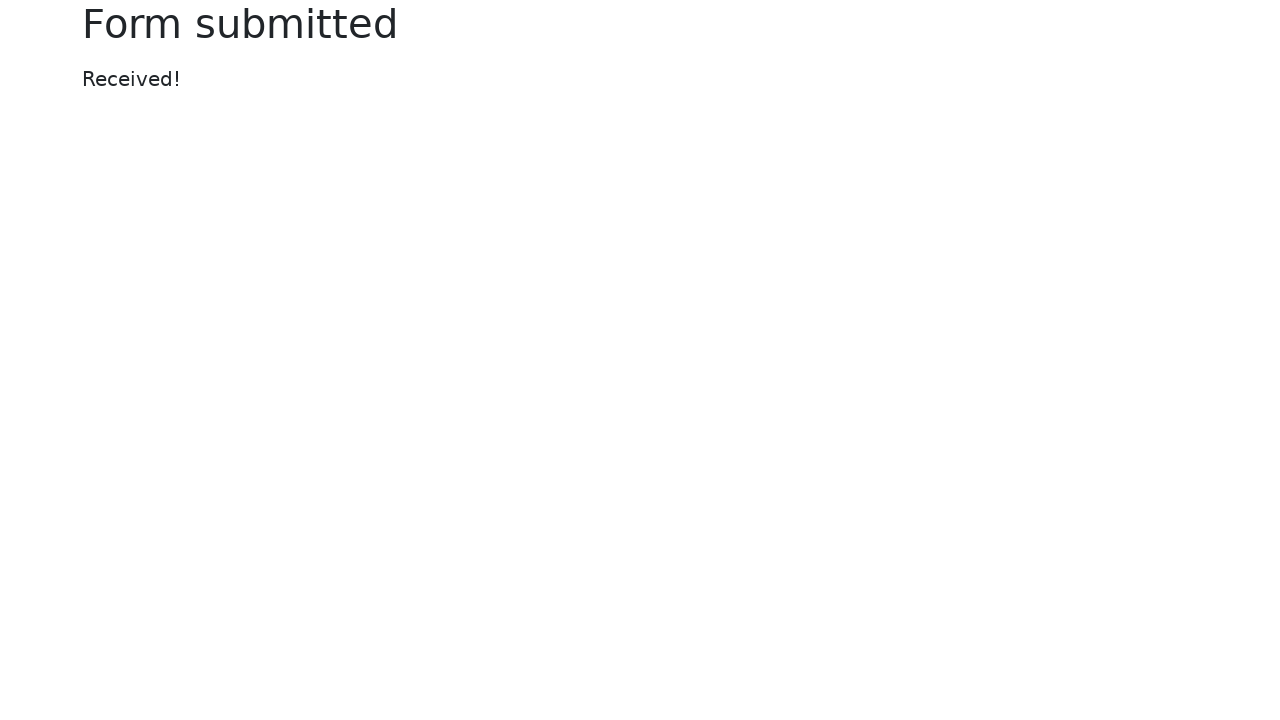

Retrieved success message text
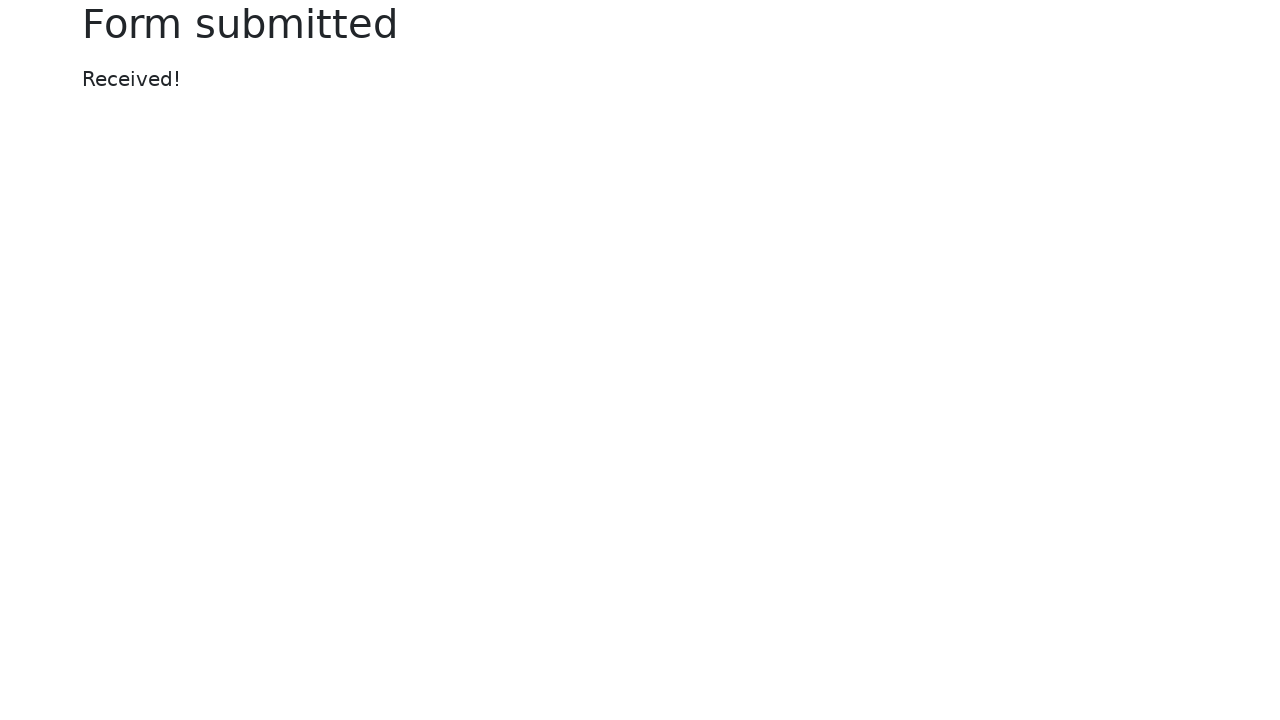

Verified success message displays 'Received!'
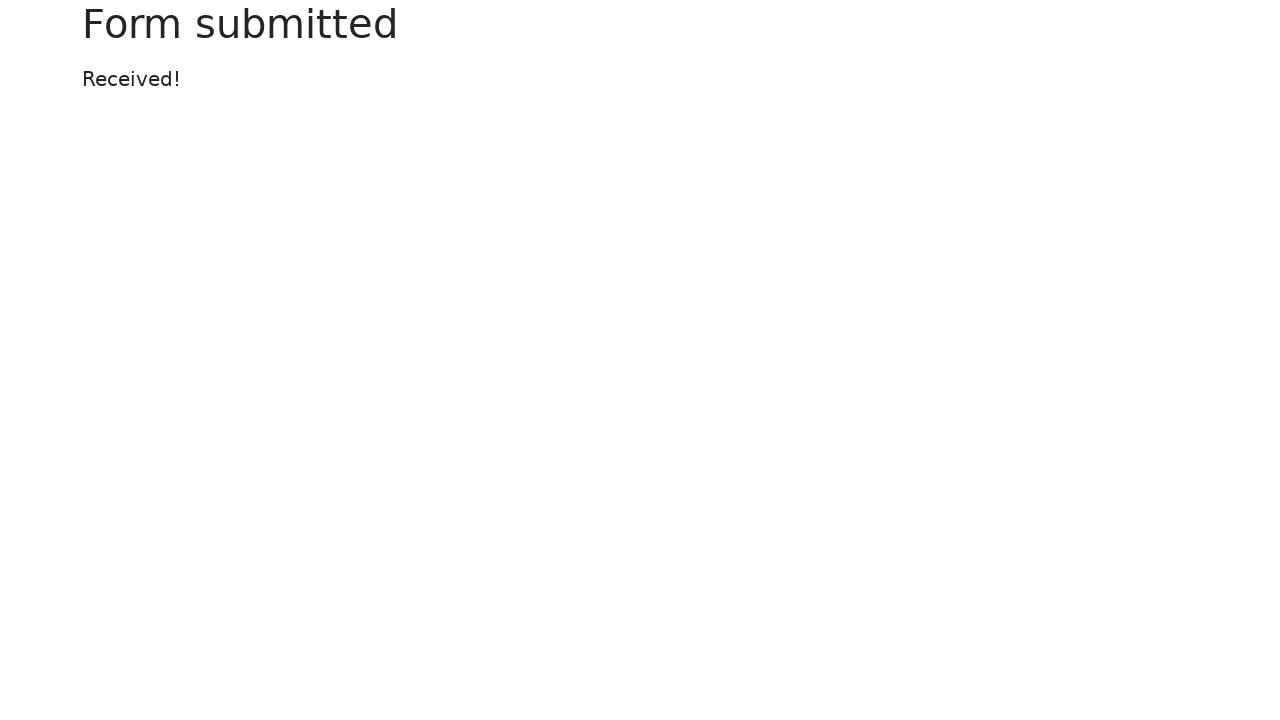

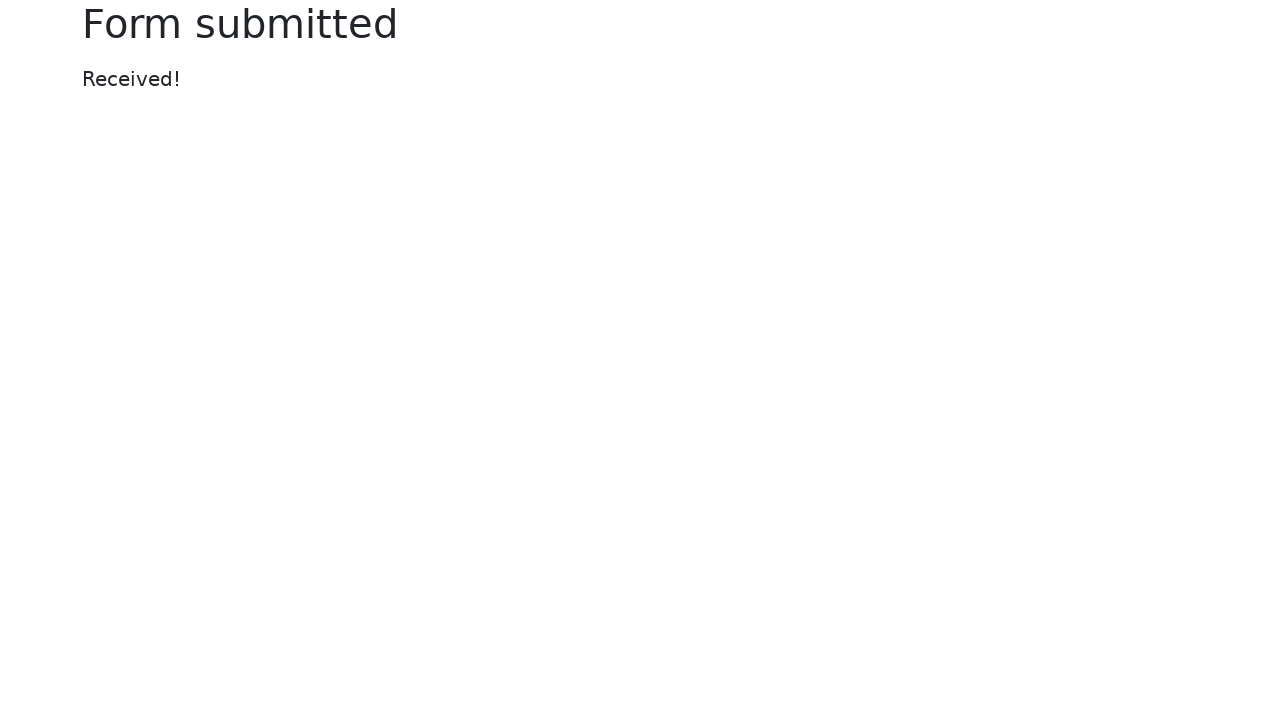